Tests JavaScript prompt alert handling by clicking a button to trigger a prompt, entering text into the prompt, and interacting with the alert dialog

Starting URL: https://letcode.in/alert

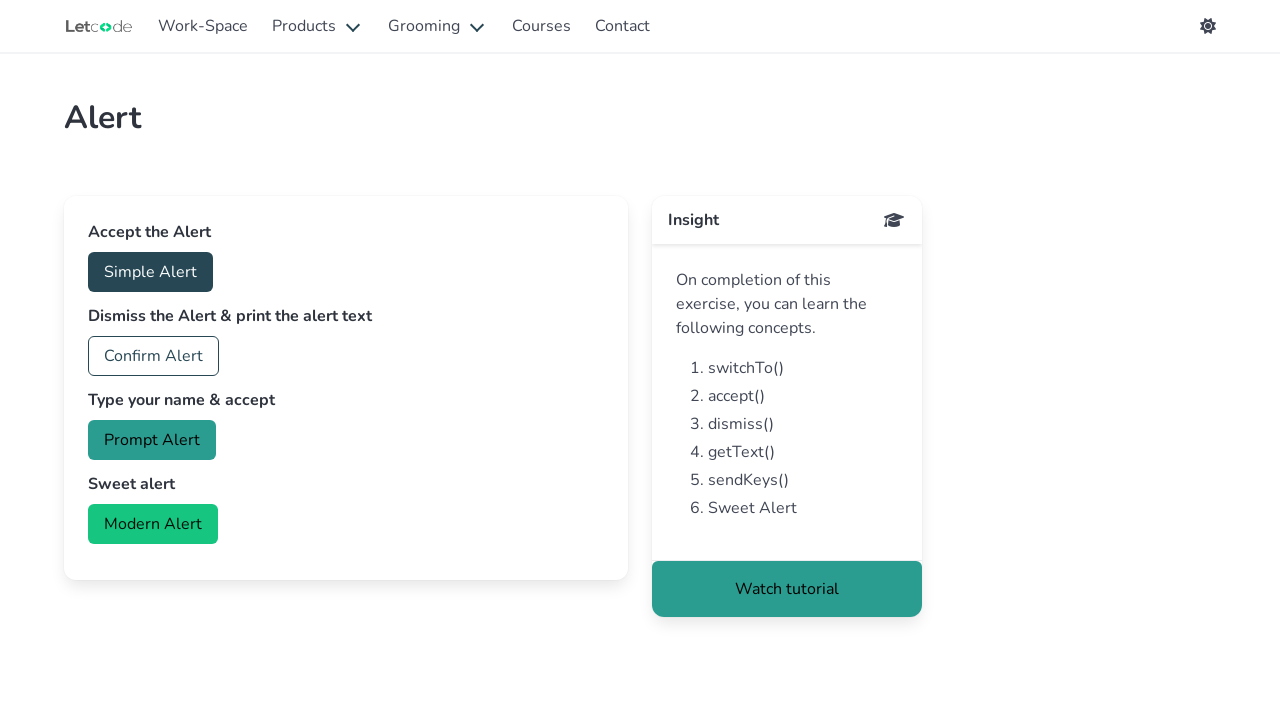

Set up dialog handler to accept prompt with text 'venkat'
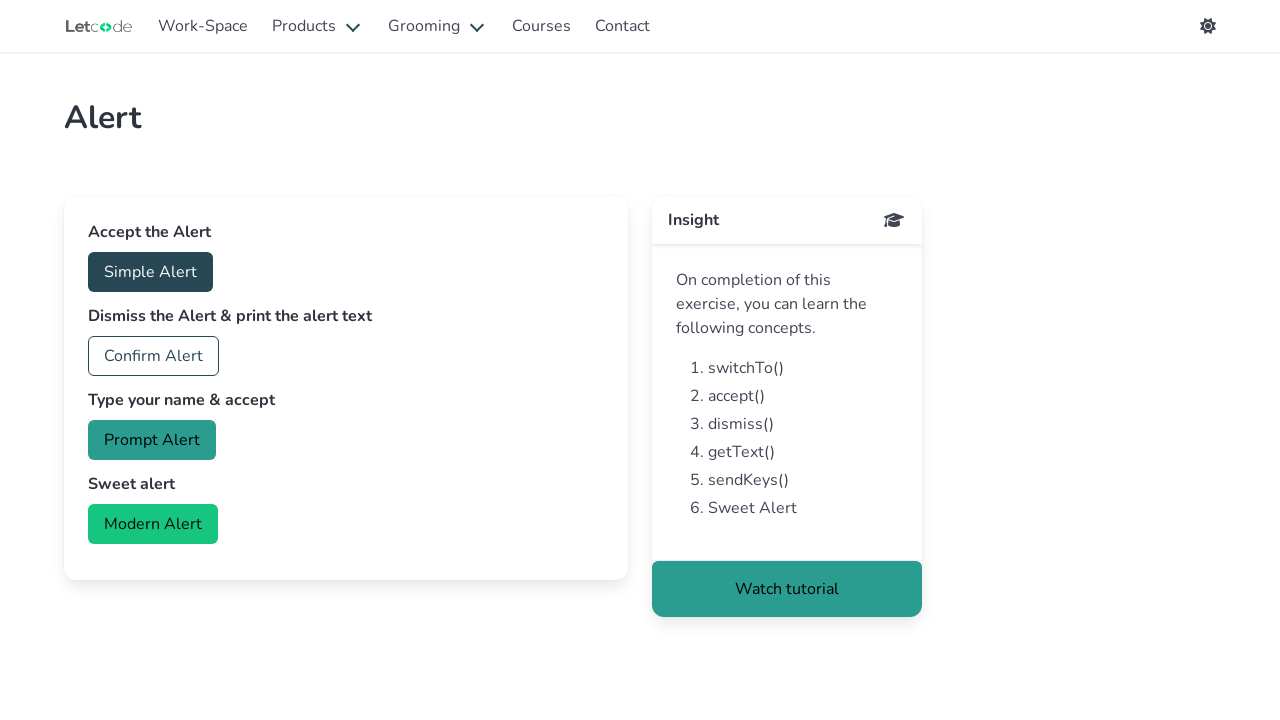

Clicked prompt button to trigger the alert dialog at (152, 440) on #prompt
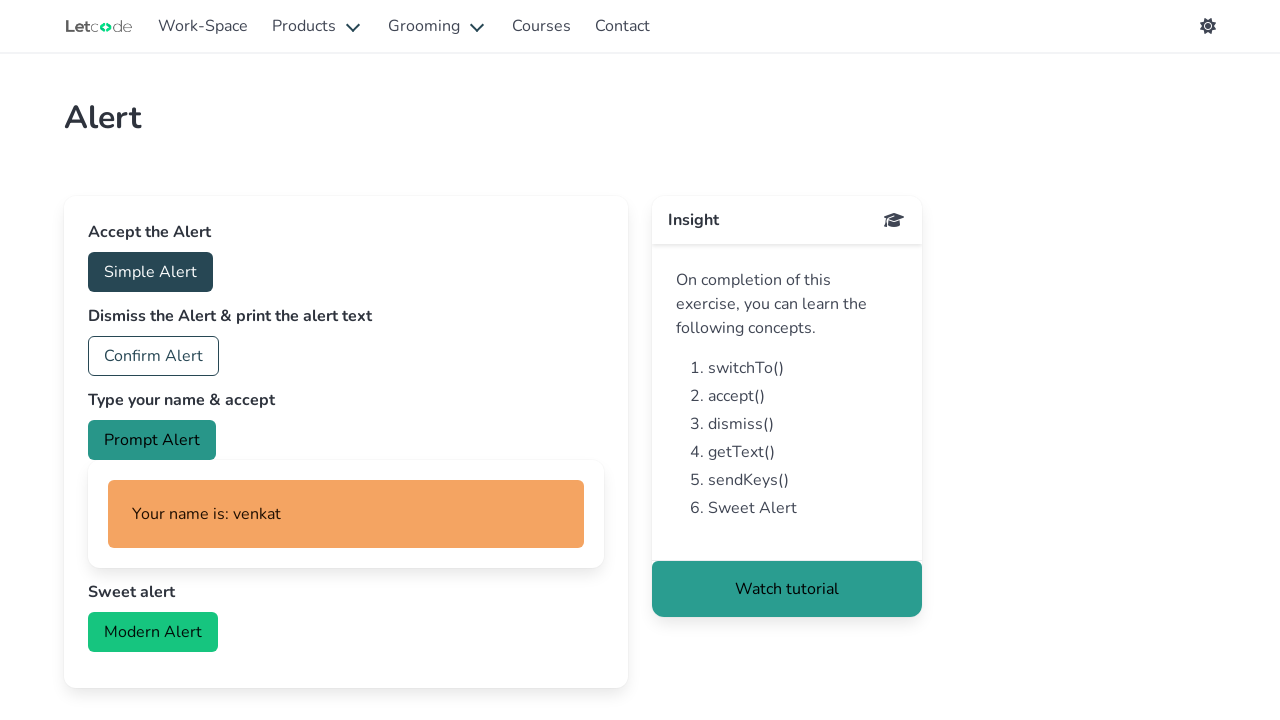

Waited 500ms for dialog interaction to complete
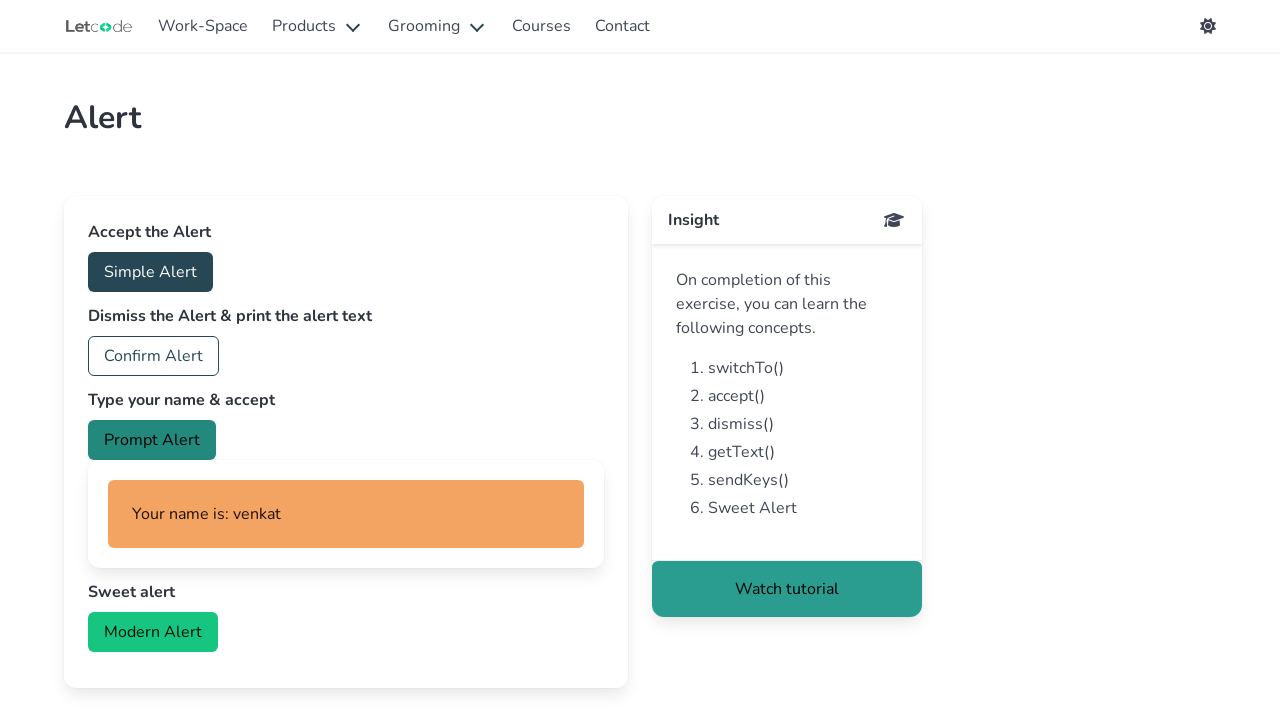

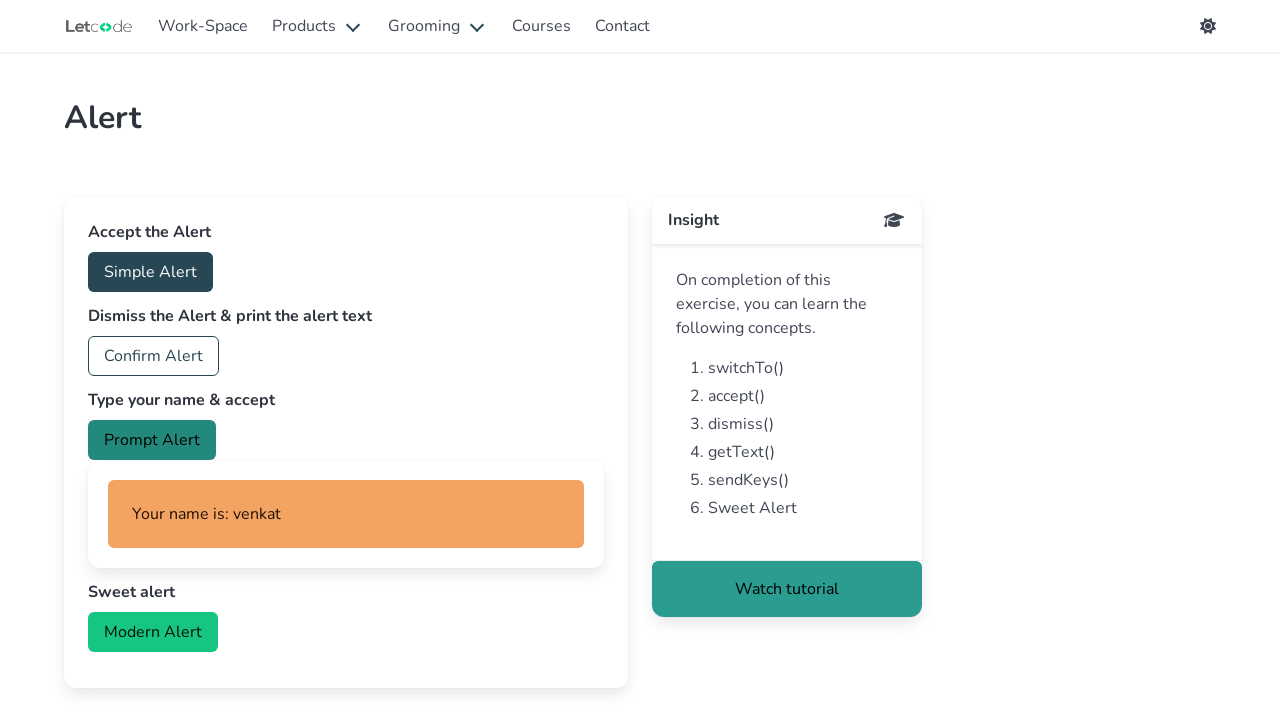